Tests dropdown functionality by clicking on the dropdown, selecting an option, and verifying the selection

Starting URL: https://the-internet.herokuapp.com/dropdown

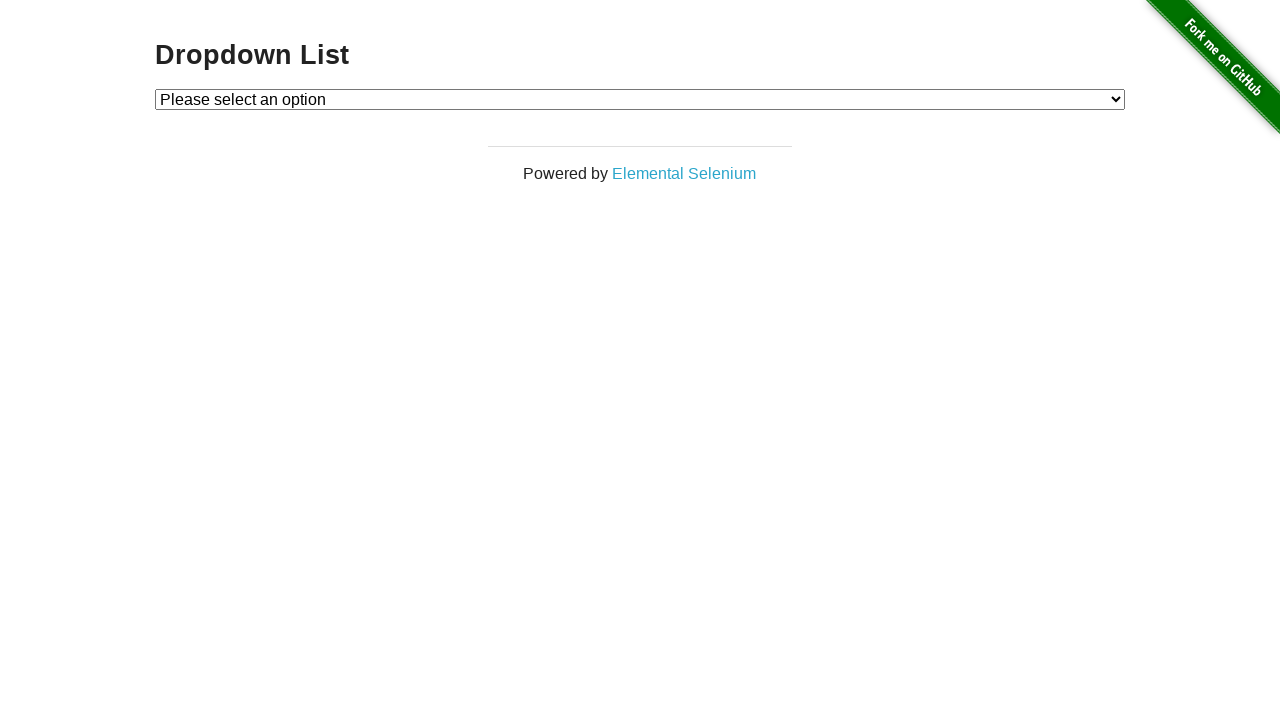

Retrieved heading text from page
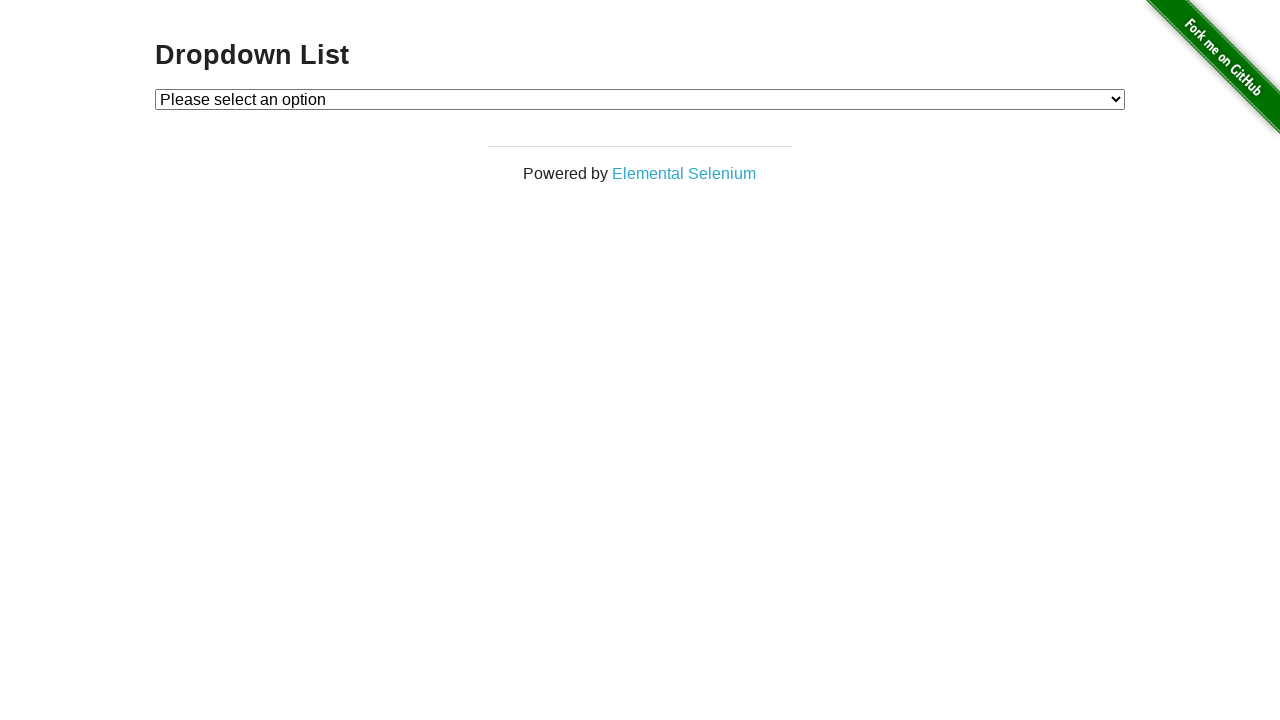

Clicked on dropdown to open it at (640, 99) on //*[@id="dropdown"]
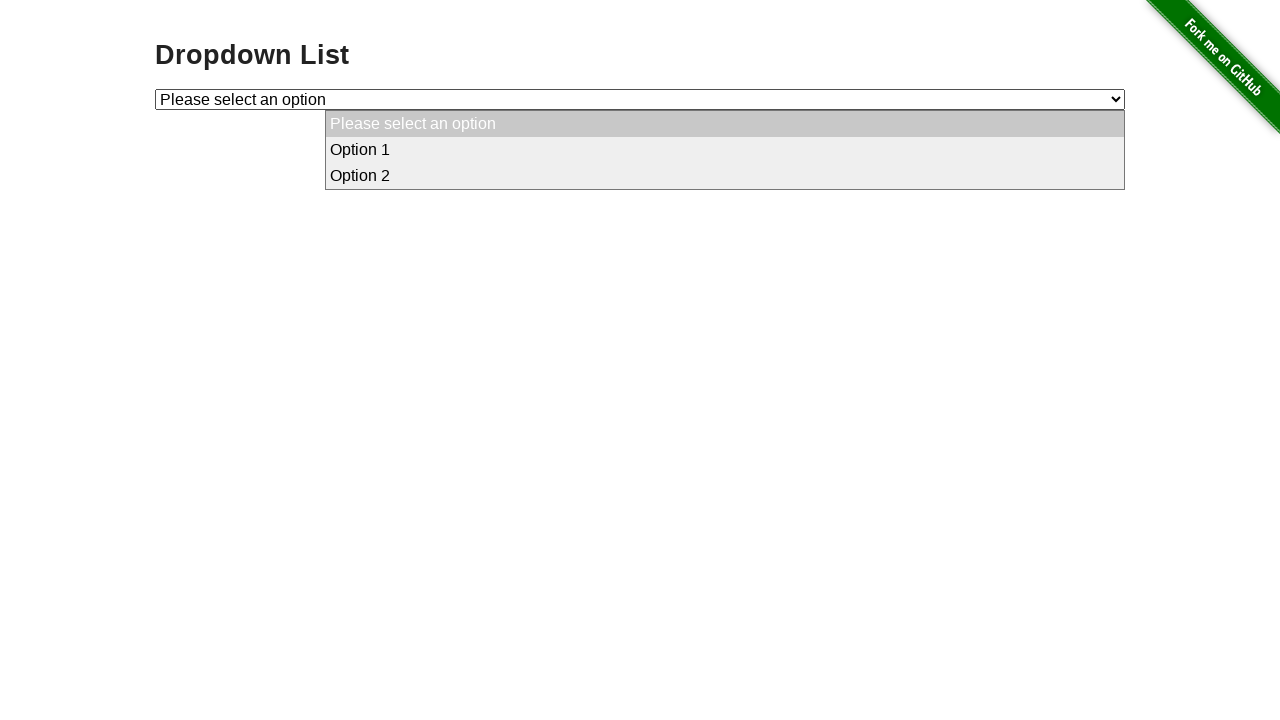

Selected 'Option 2' from the dropdown on //*[@id="dropdown"]
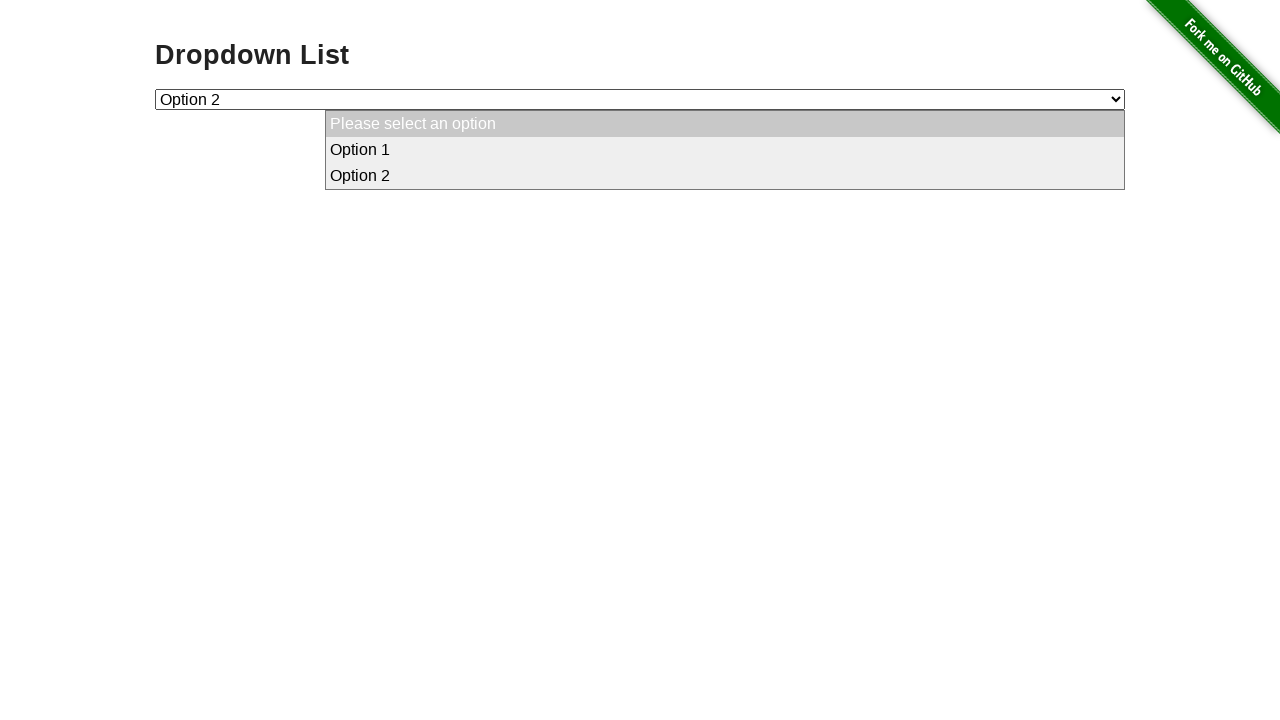

Clicked on dropdown again to verify selection at (640, 99) on //*[@id="dropdown"]
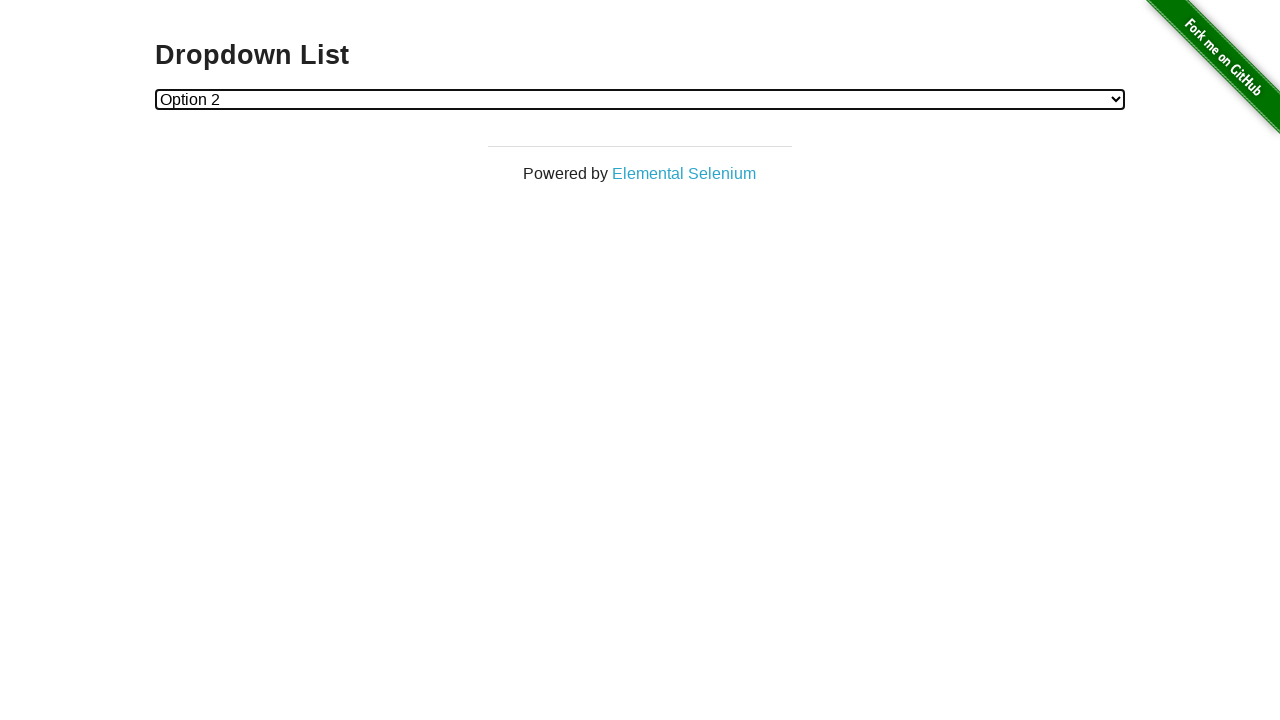

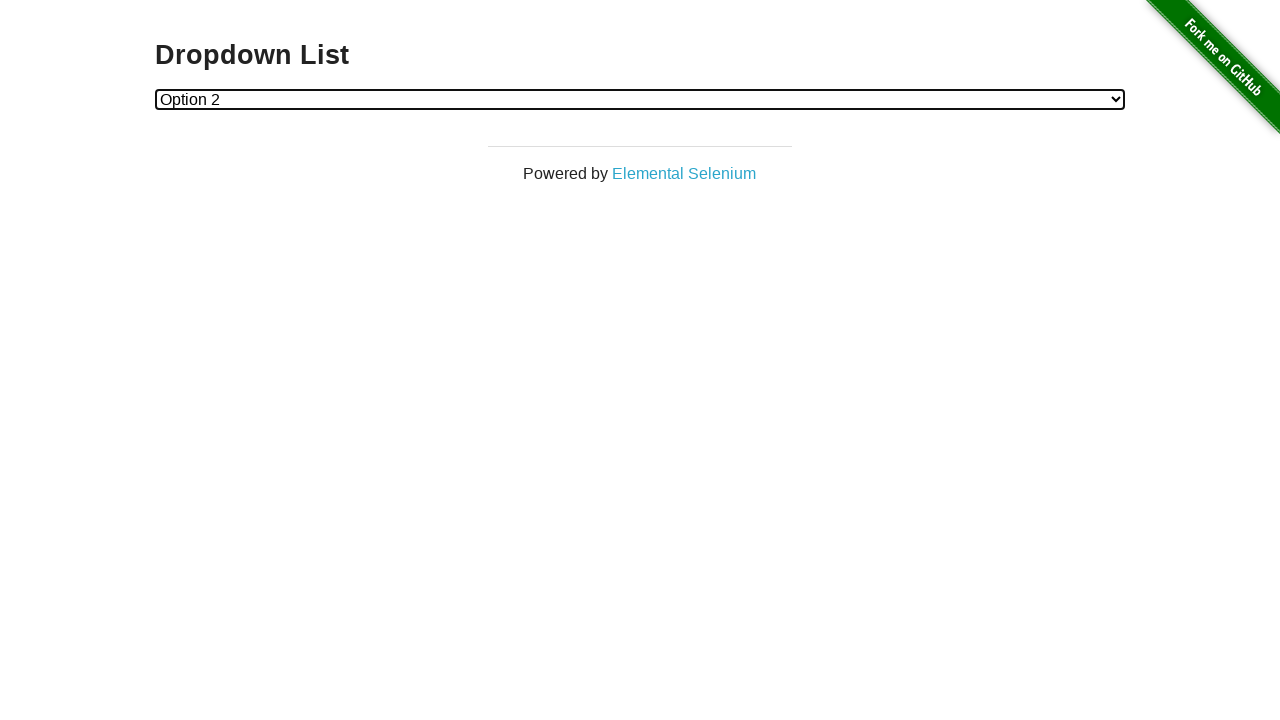